Tests the hide/show functionality of a textbox element by clicking a hide button and verifying visibility changes

Starting URL: https://rahulshettyacademy.com/AutomationPractice/

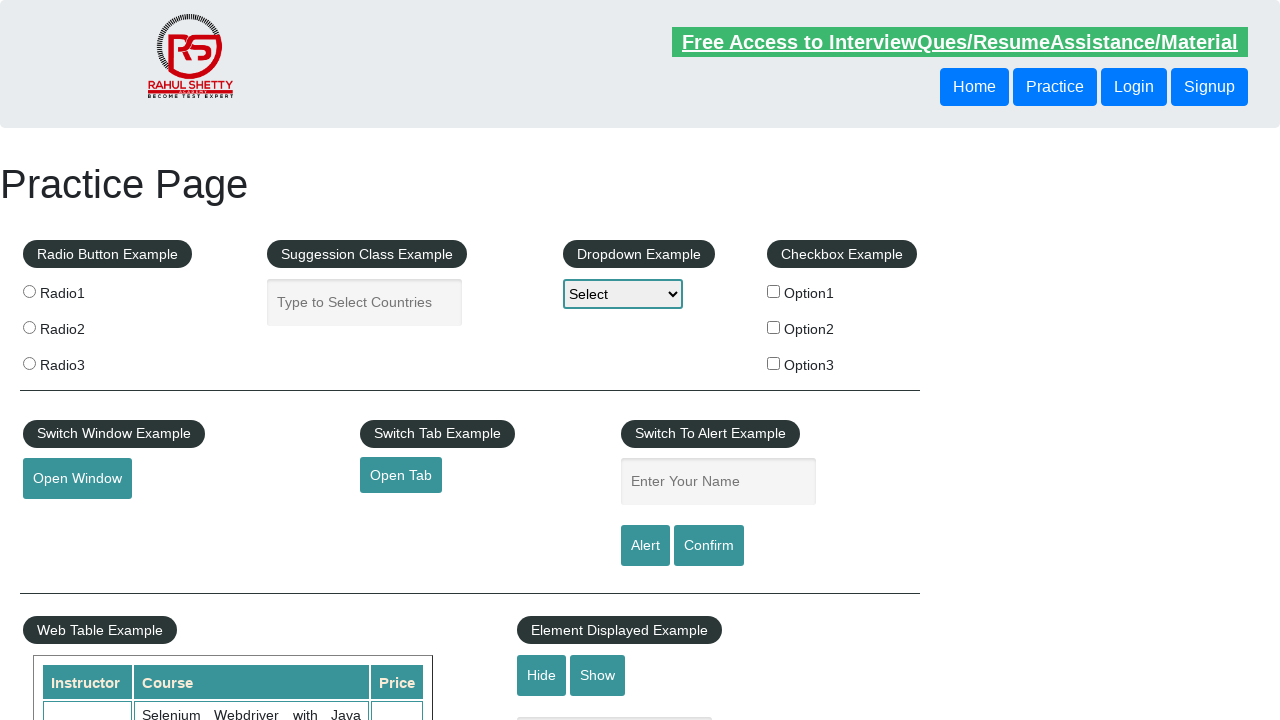

Waited for page to load (5 seconds)
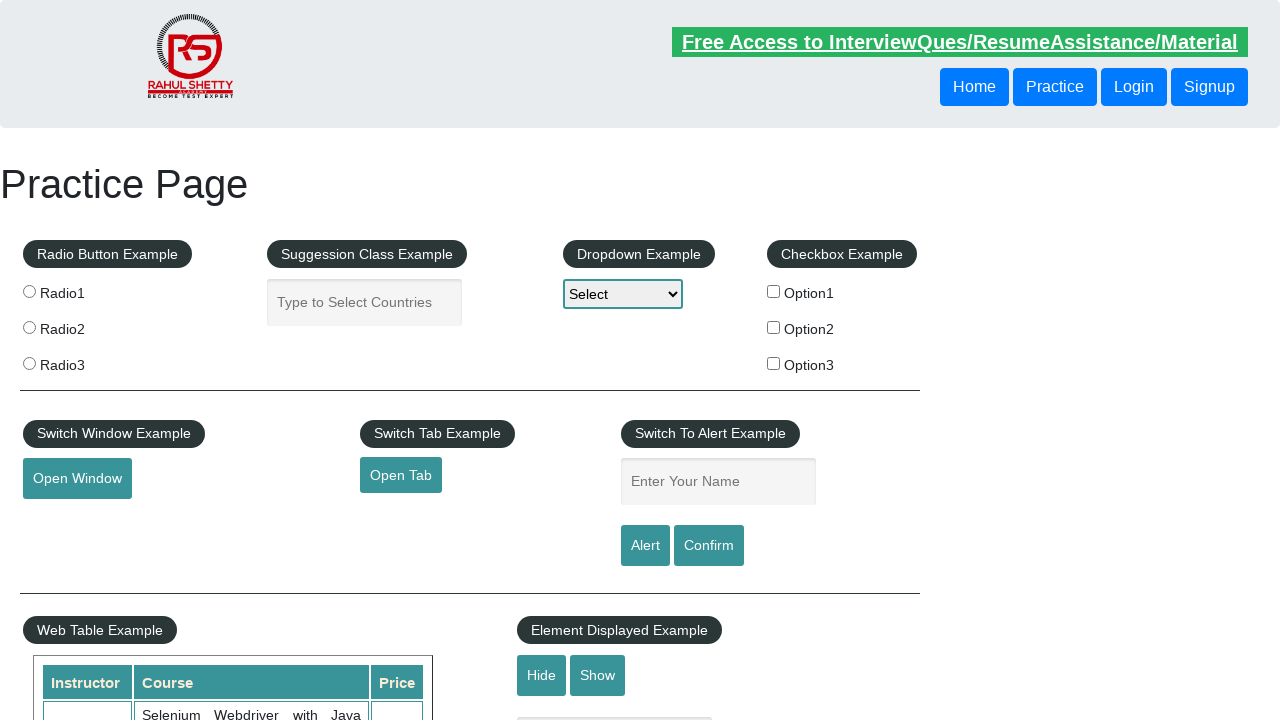

Verified text element is initially visible
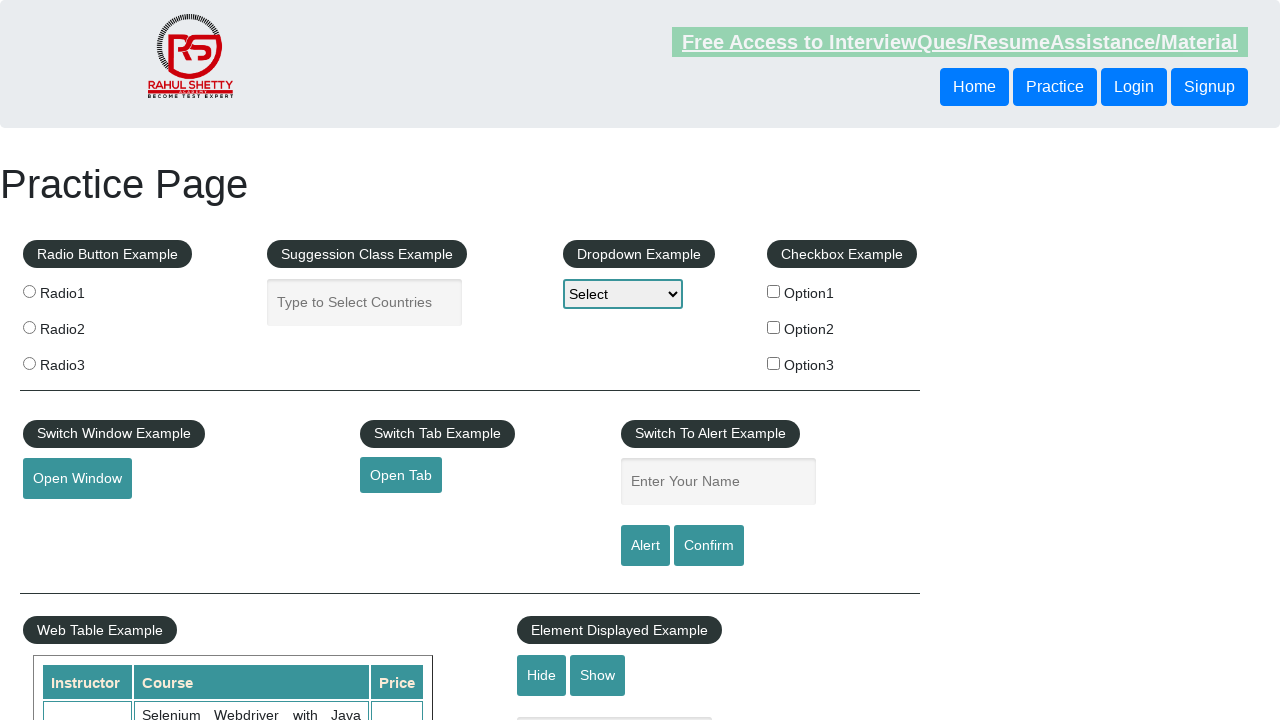

Clicked hide button to hide the textbox at (542, 675) on #hide-textbox
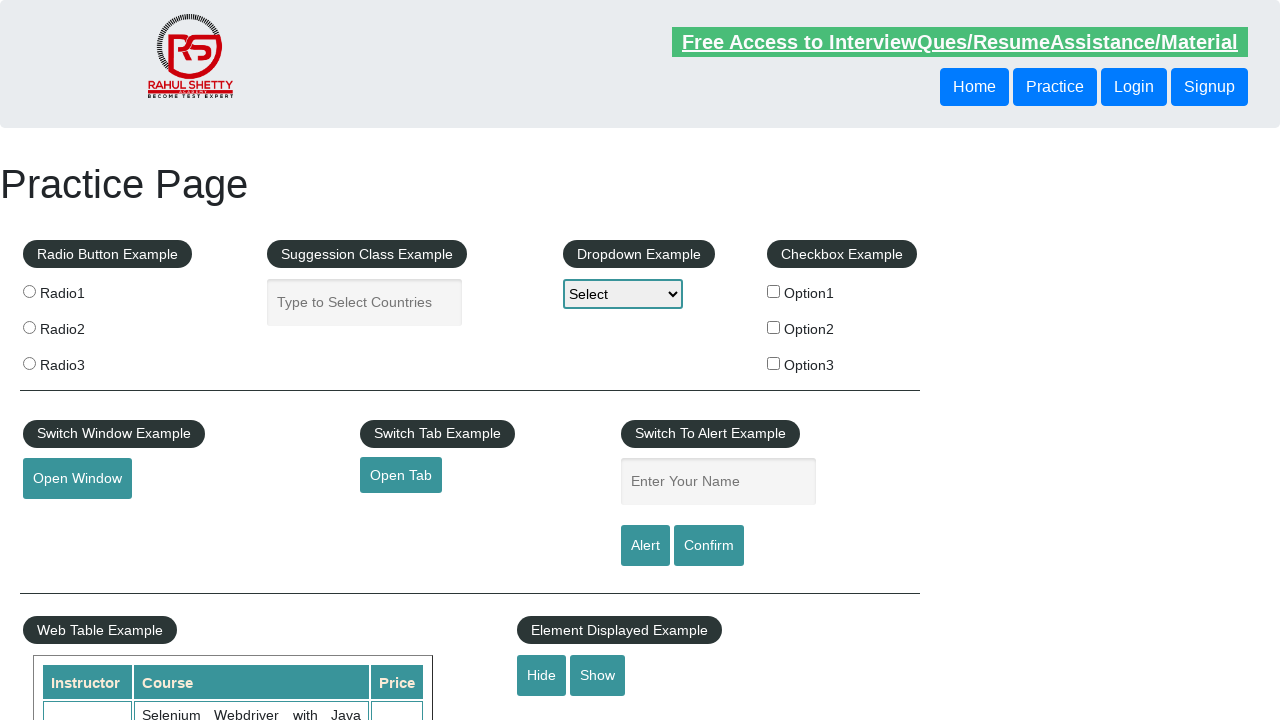

Waited for hide action to complete (5 seconds)
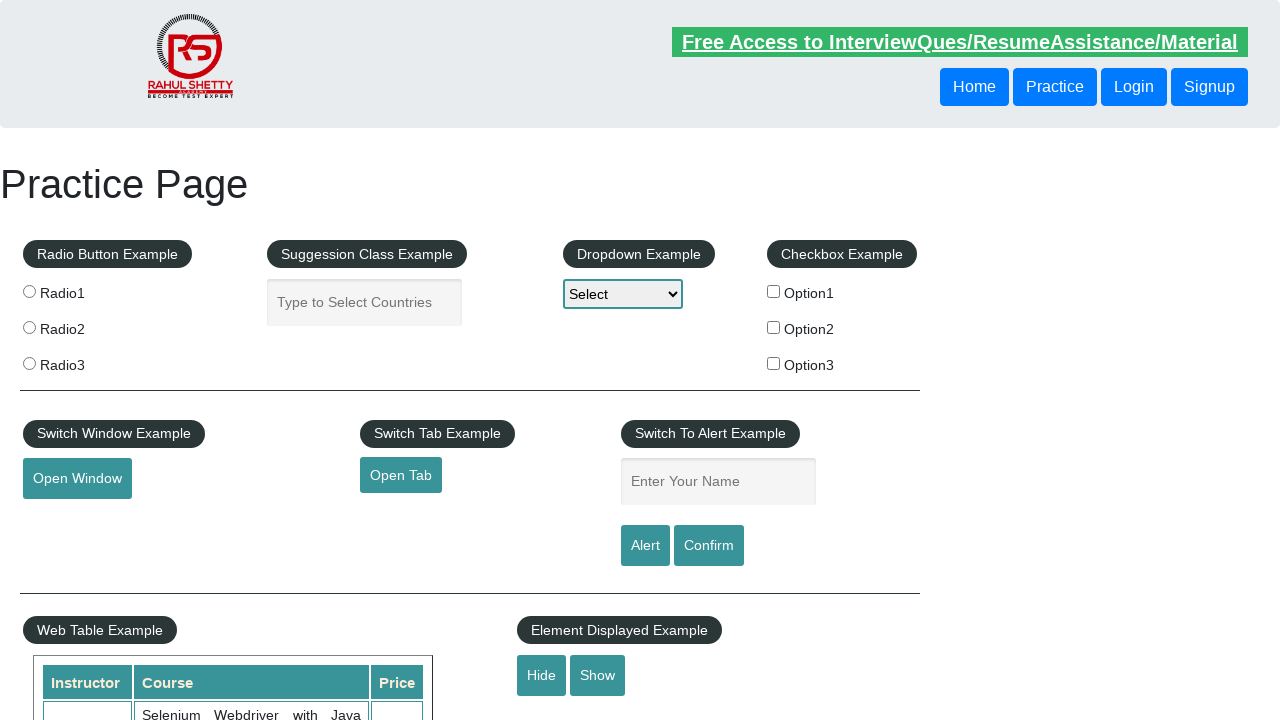

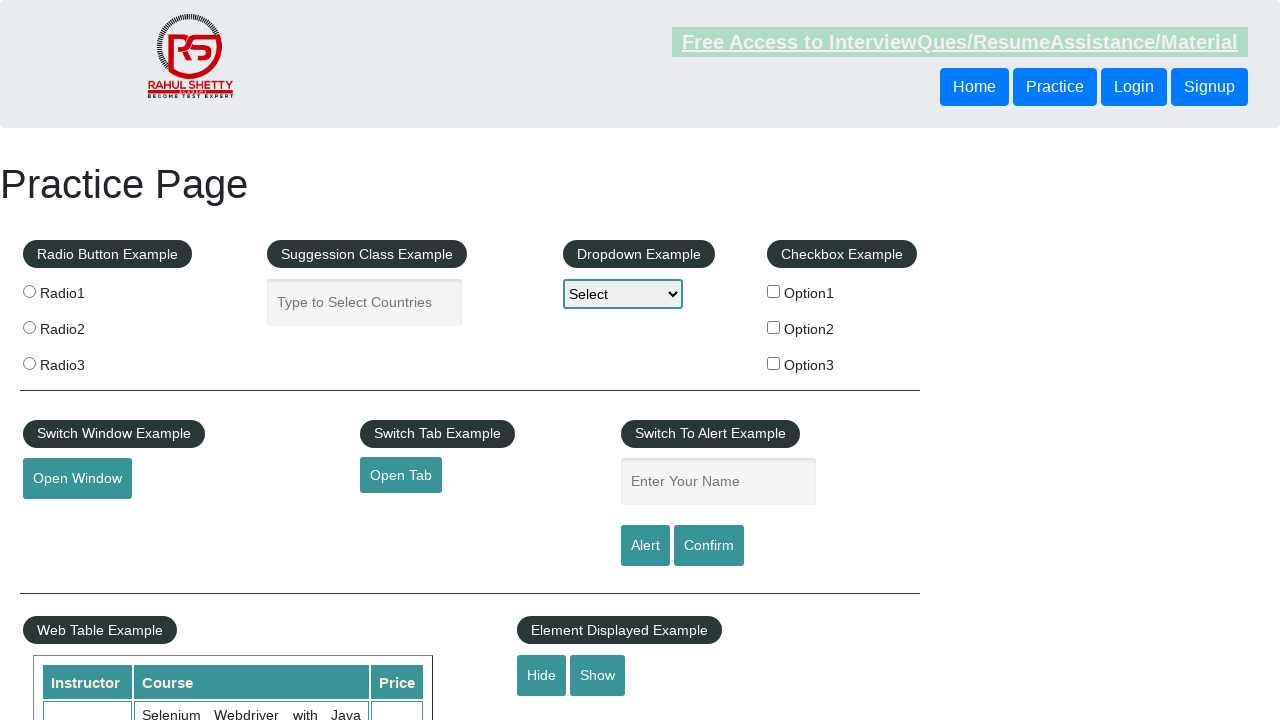